Navigates to Tutorialspoint market page and maximizes the browser window

Starting URL: https://www.tutorialspoint.com/market/index.asp

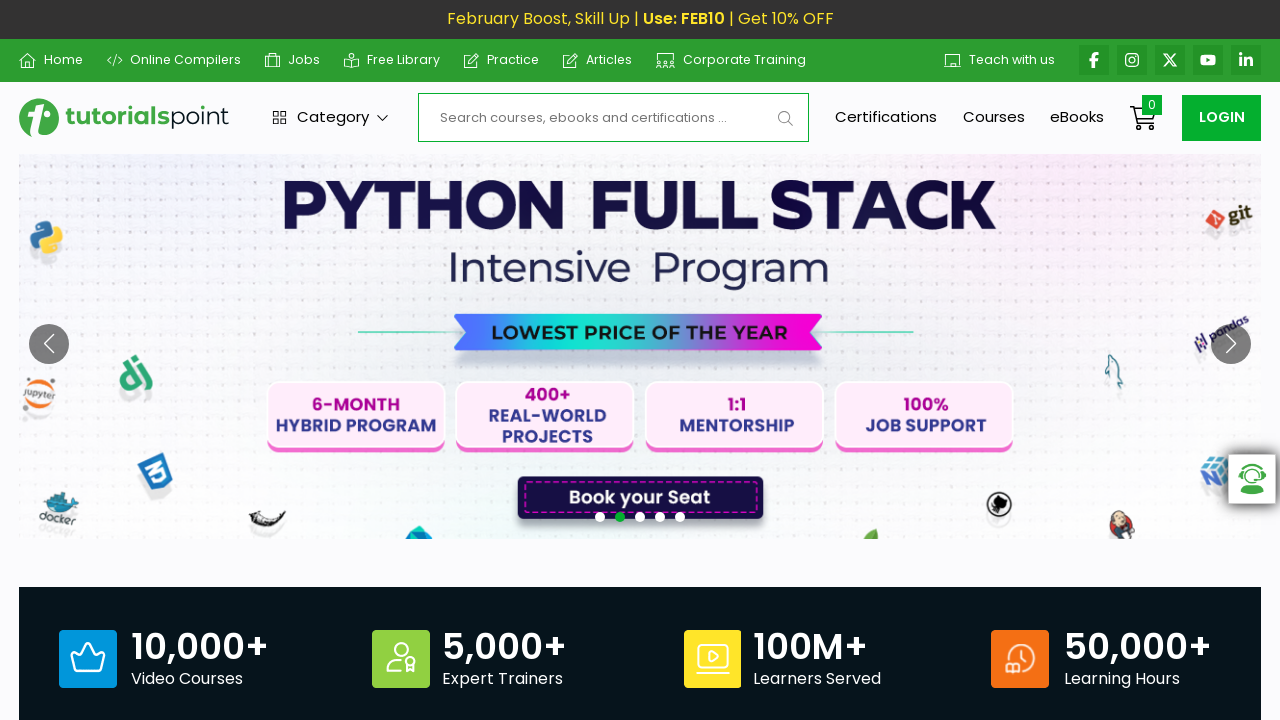

Set browser viewport to 1920x1080
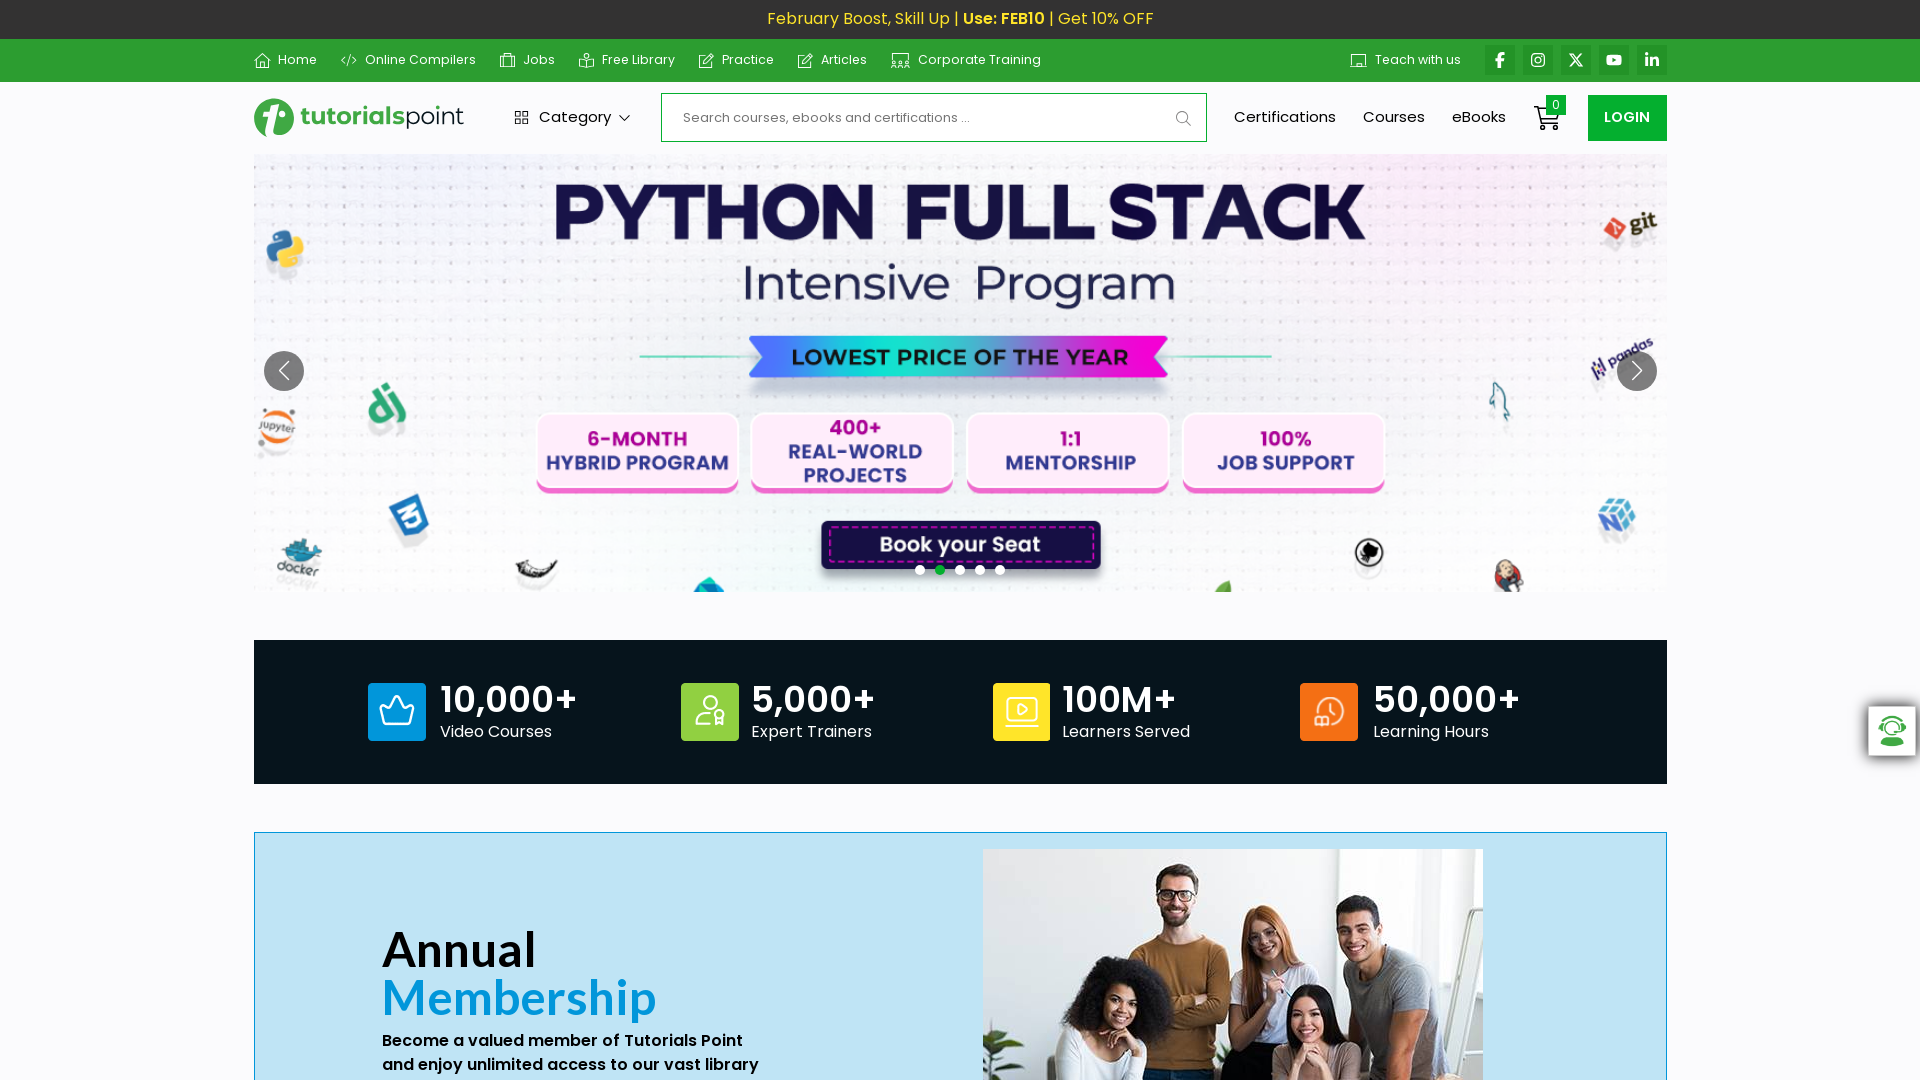

Navigated to Tutorialspoint market page
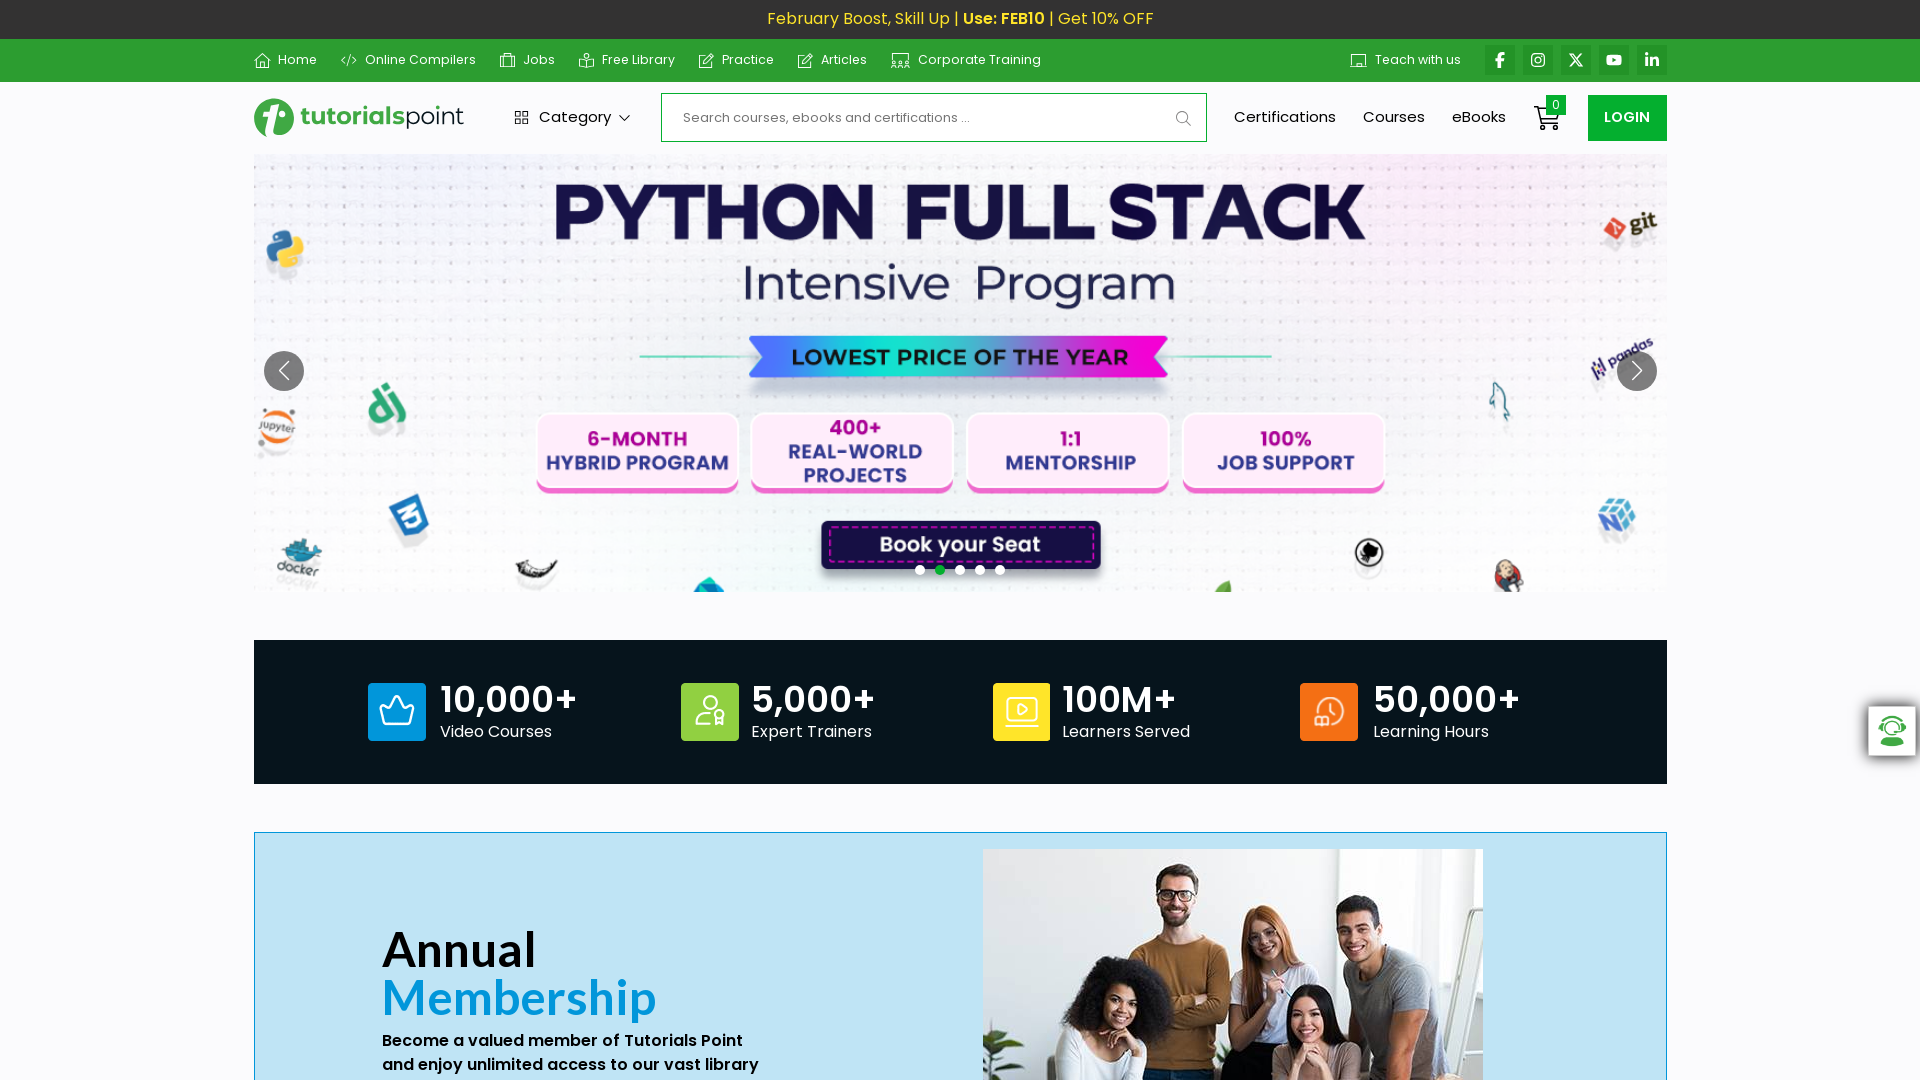

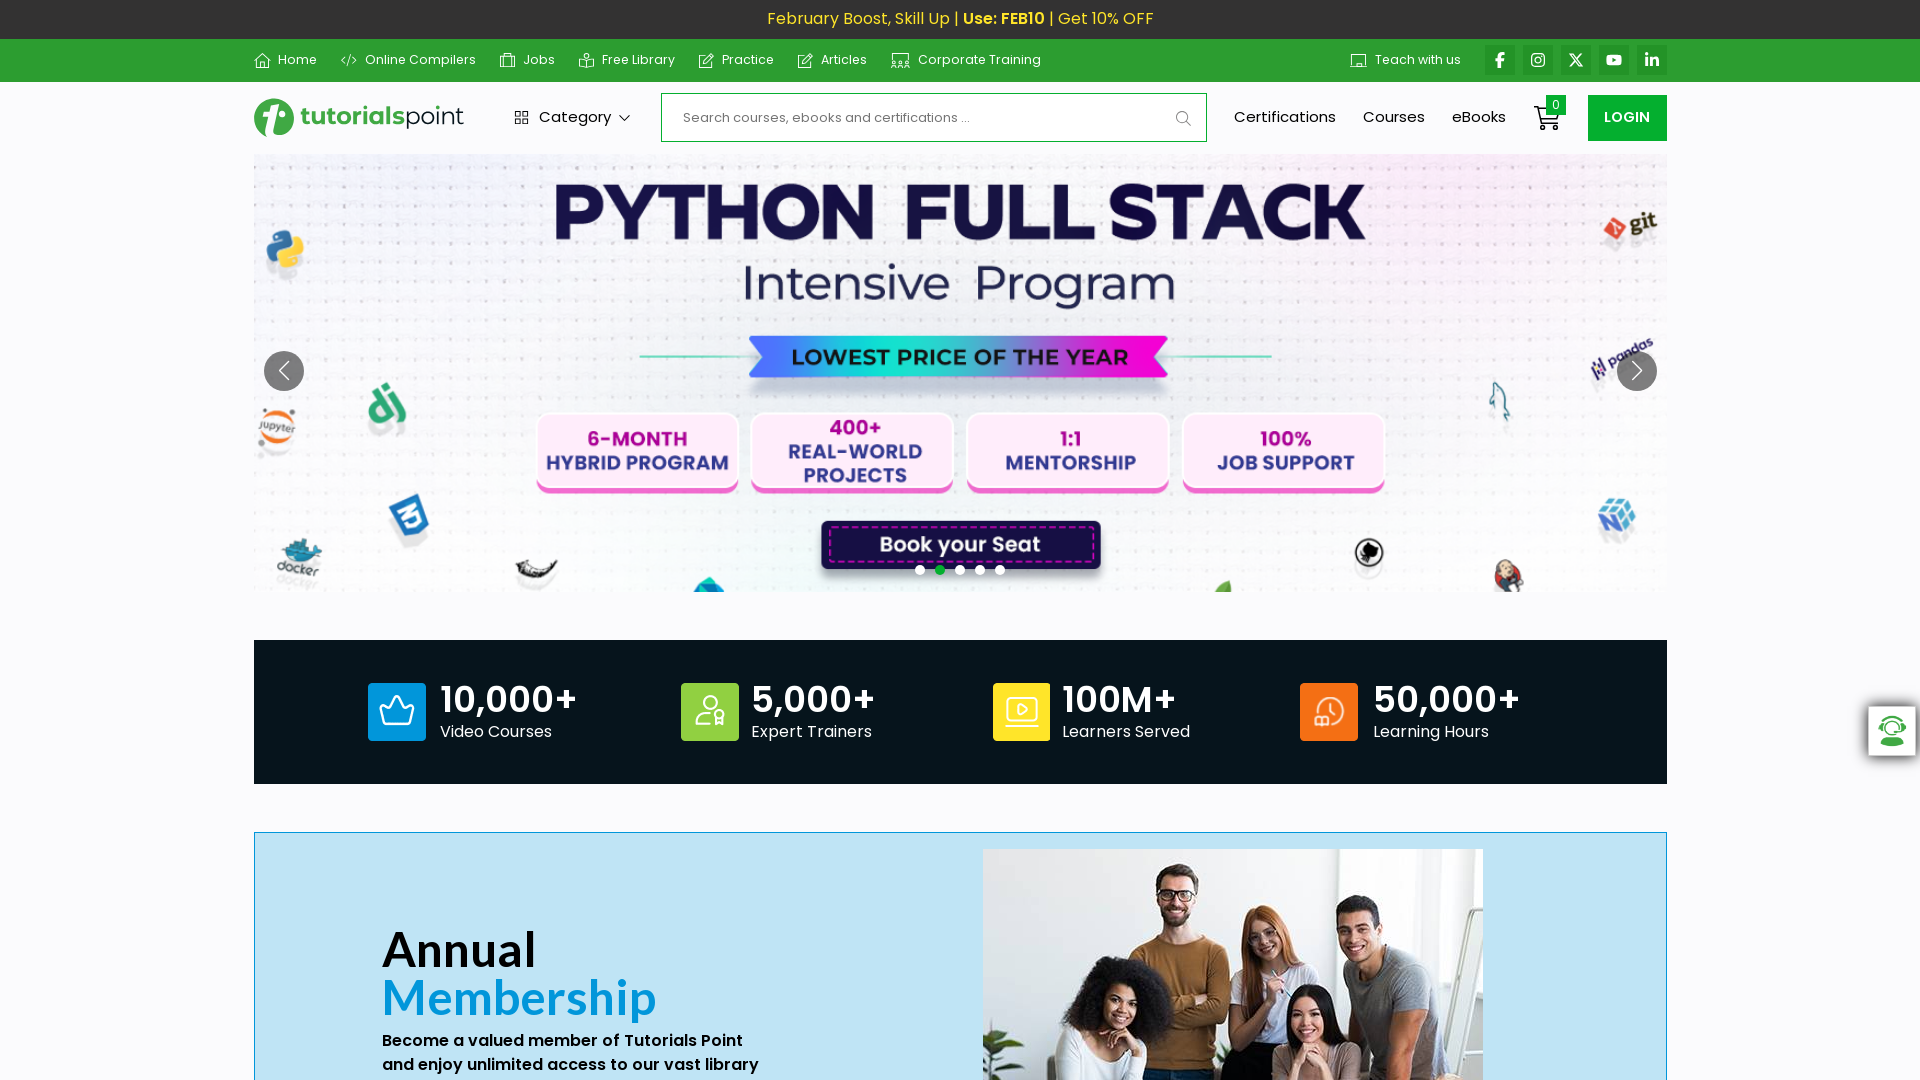